Simple browser launch test that navigates to the nopCommerce demo site

Starting URL: https://demo.nopcommerce.com/

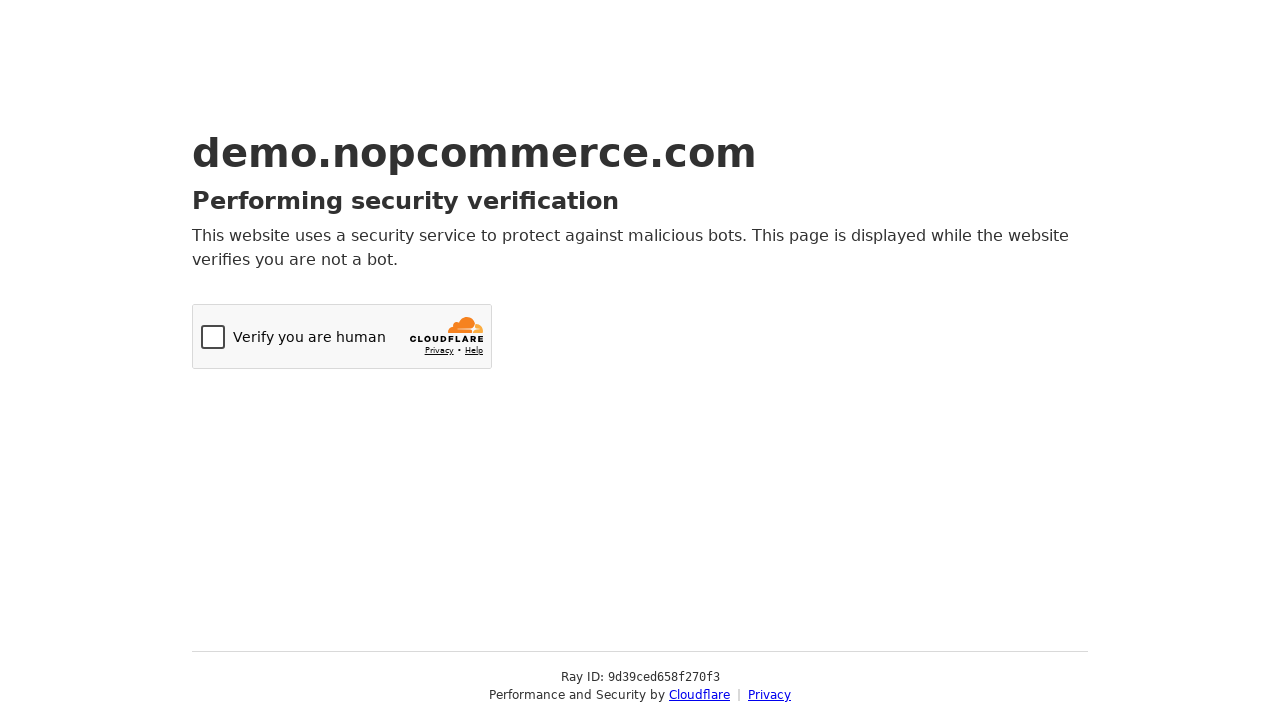

Browser launched and navigated to nopCommerce demo site at https://demo.nopcommerce.com/
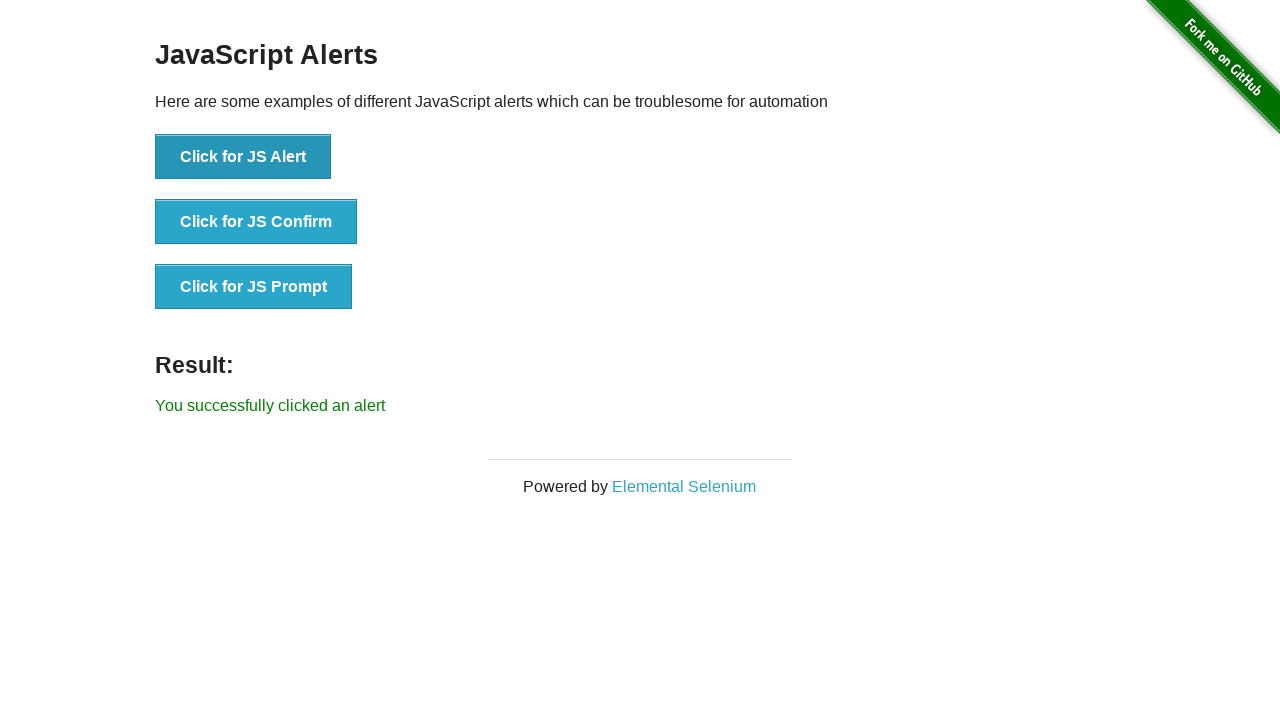

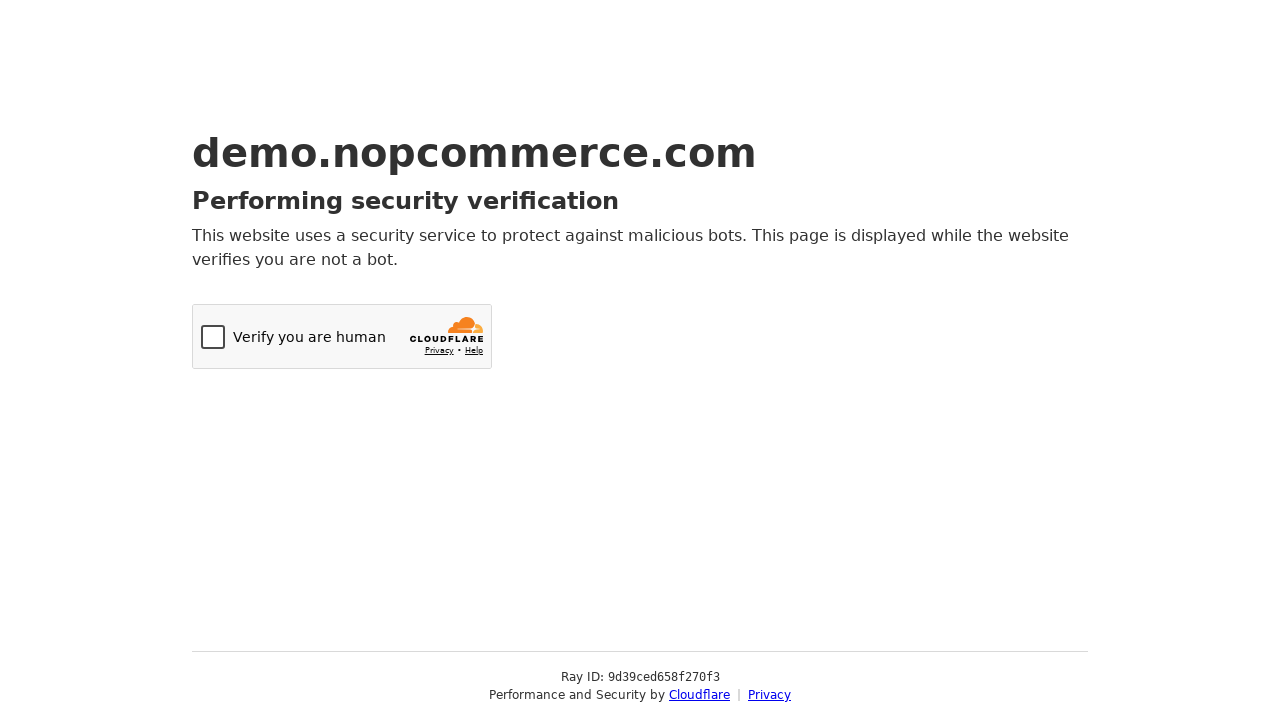